Tests drag and drop functionality by dragging an element from source to target location

Starting URL: https://grotechminds.com/drag-and-drop/

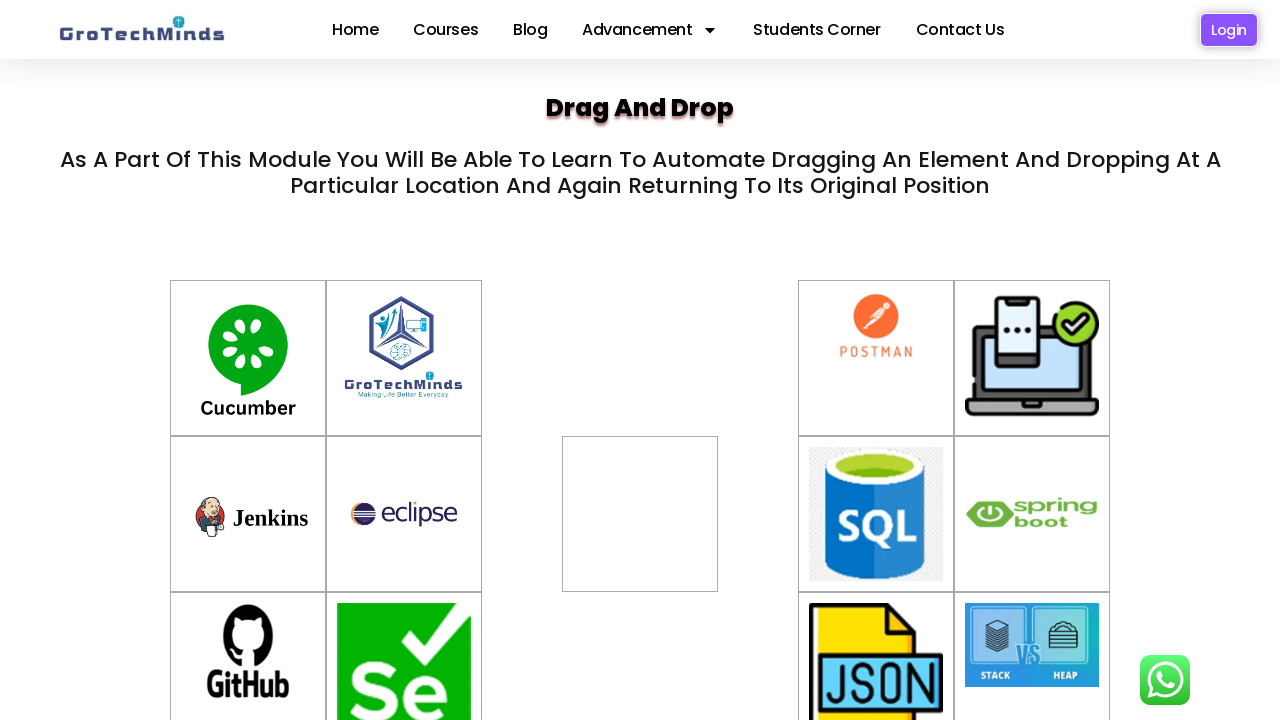

Located source element with id 'drag6' for dragging
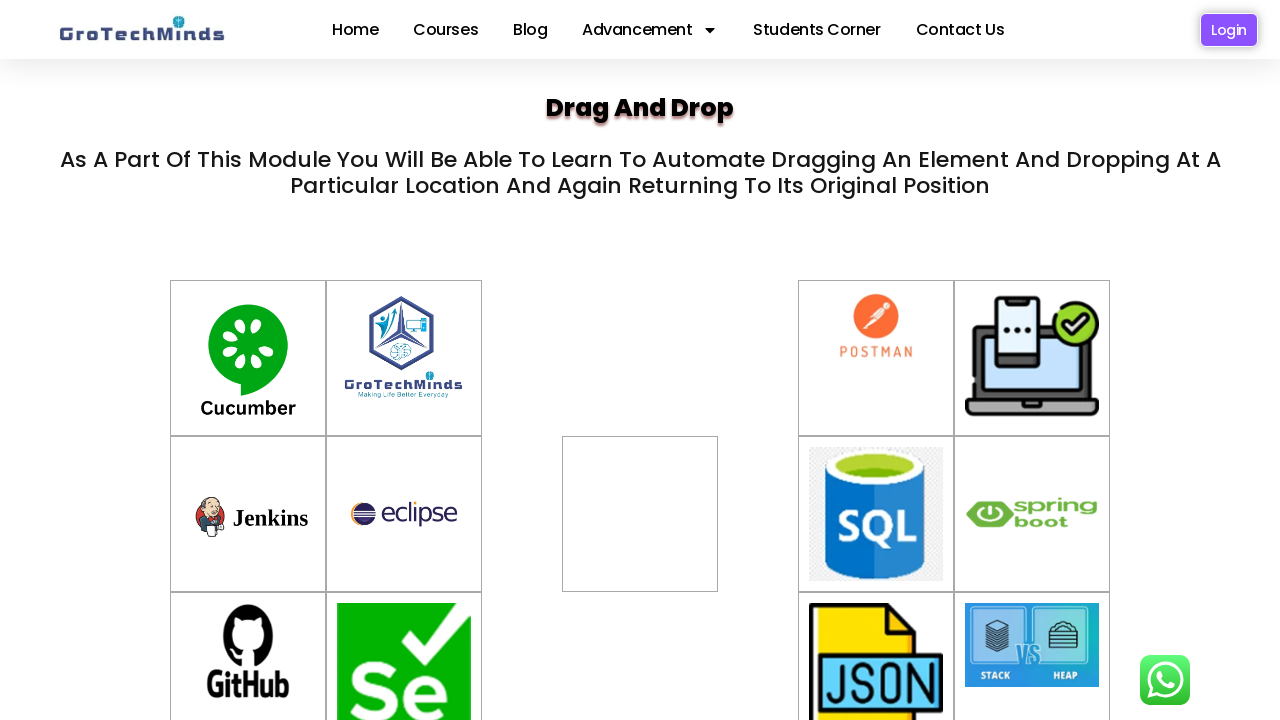

Located target element with id 'div2' for drop destination
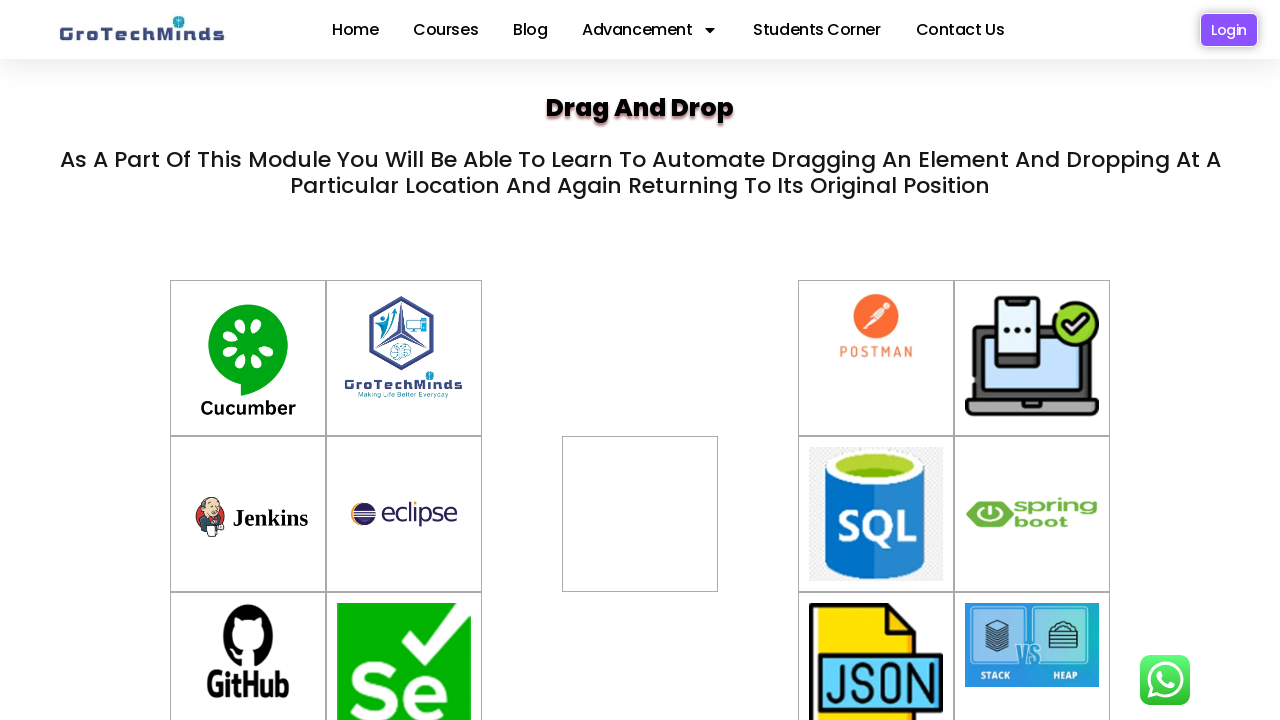

Performed drag and drop action from source element to target element at (640, 498)
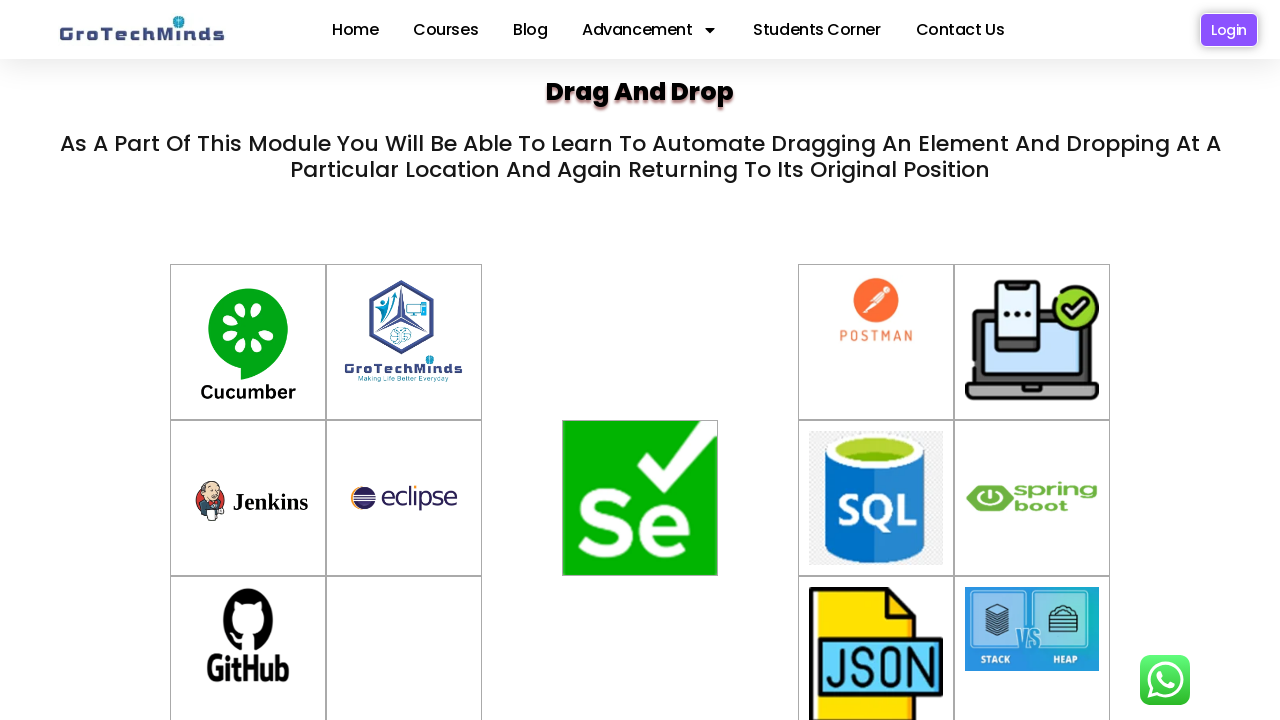

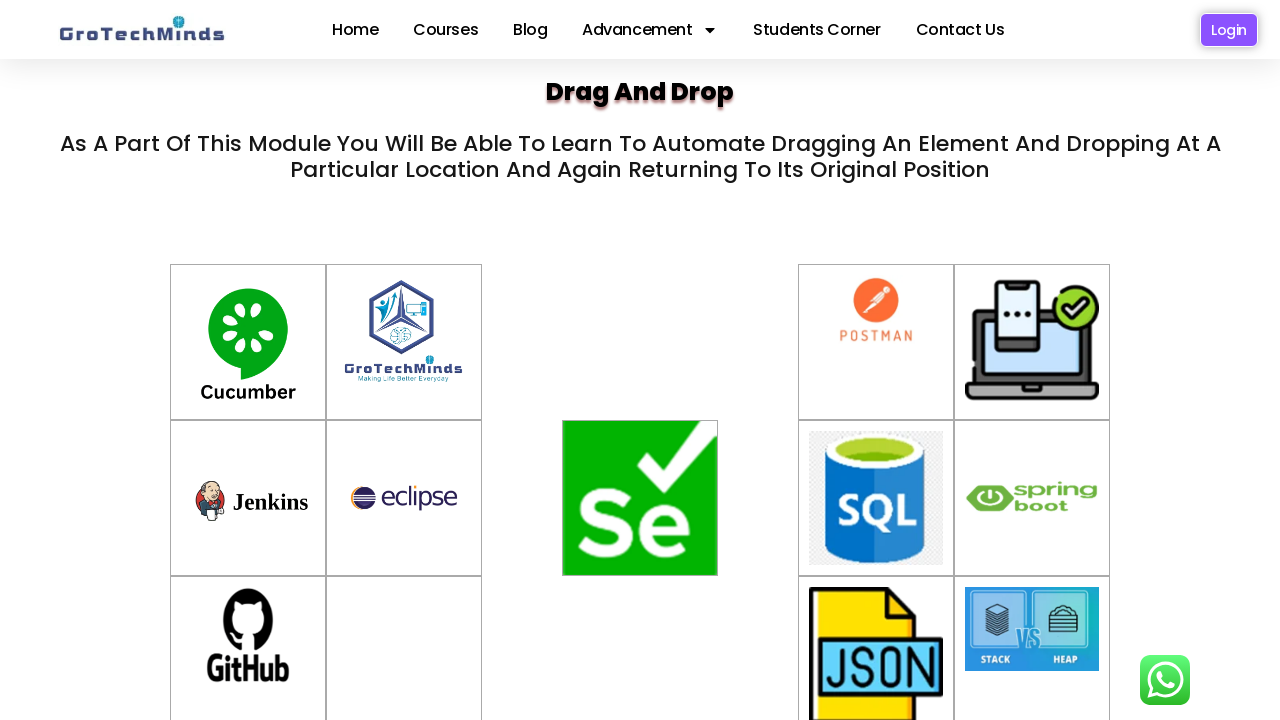